Navigates to a laptop category and verifies the Add to Cart button is displayed

Starting URL: https://www.demoblaze.com

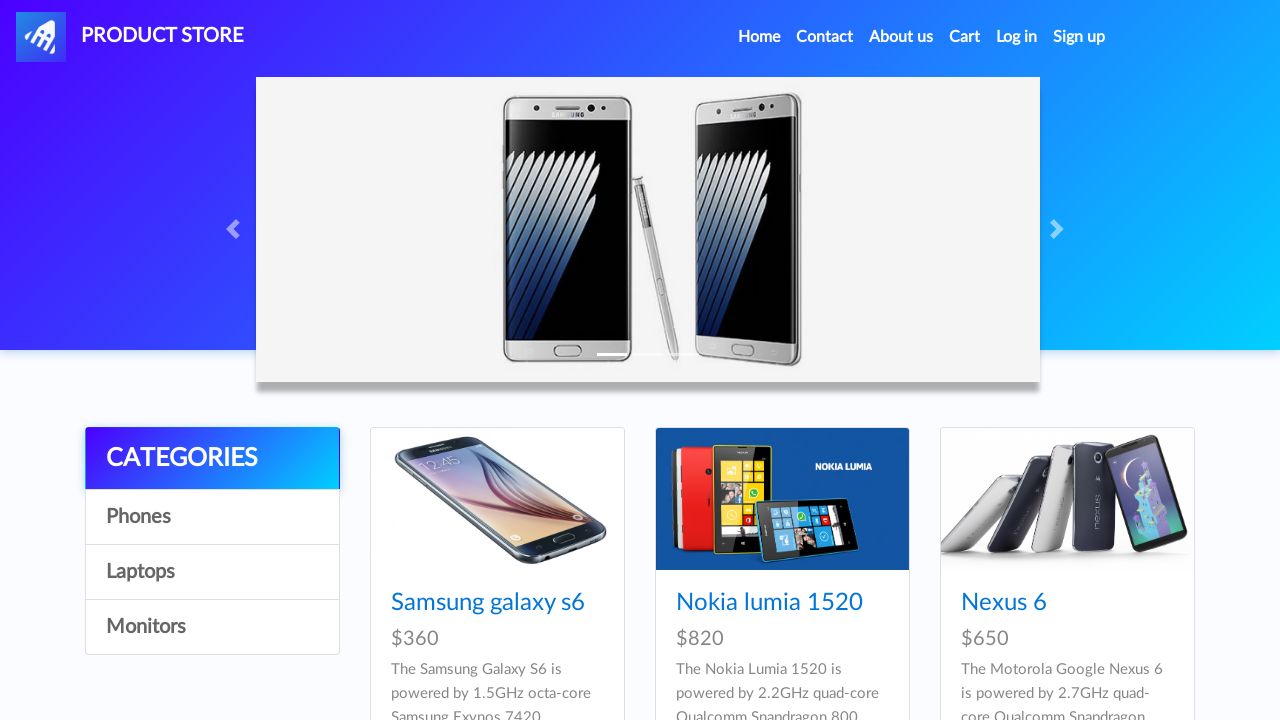

Clicked on Laptops category at (212, 627) on div.list-group a:nth-child(4)
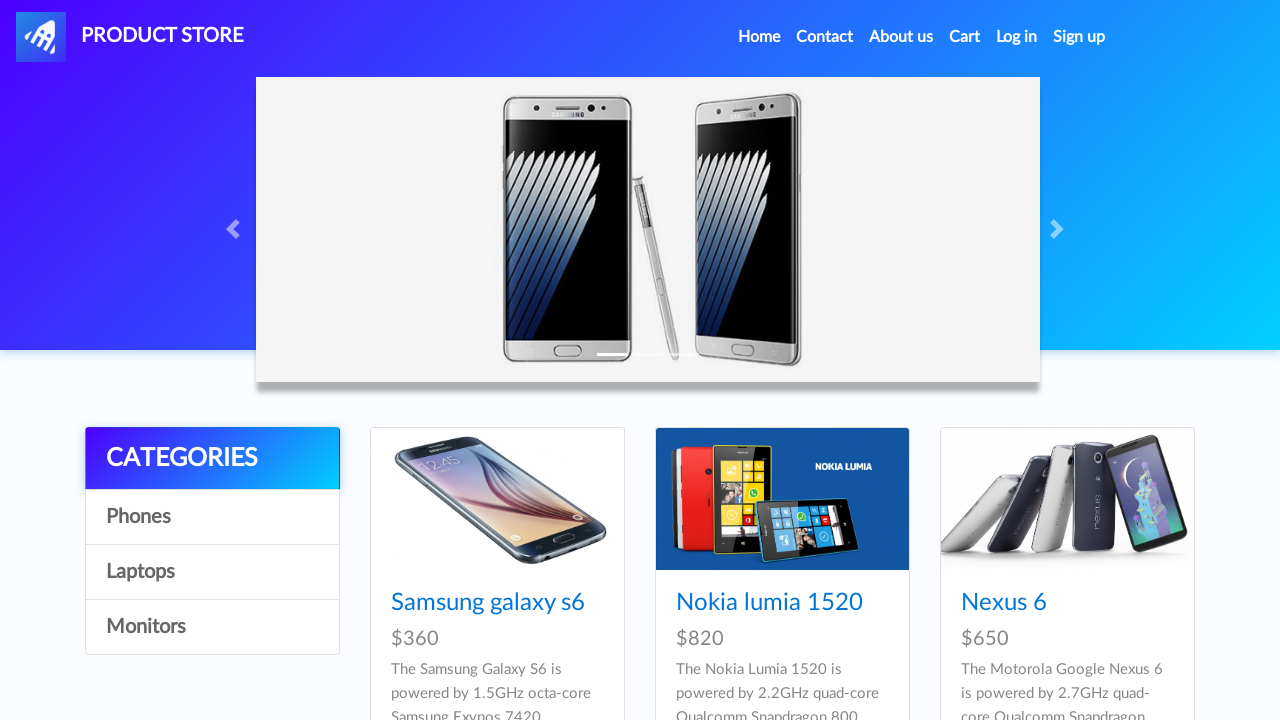

Clicked on specific laptop product at (484, 603) on div.card-block h4 a[href='prod.html?idp_=10']
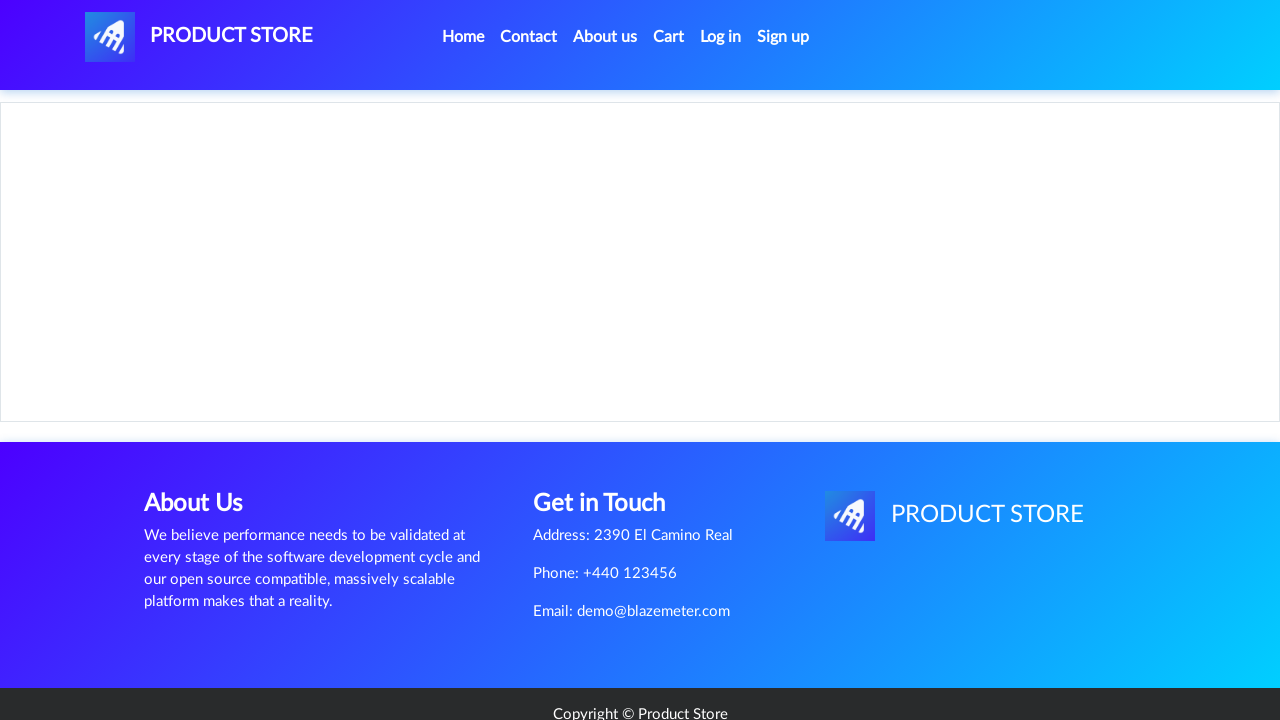

Add to Cart button is displayed
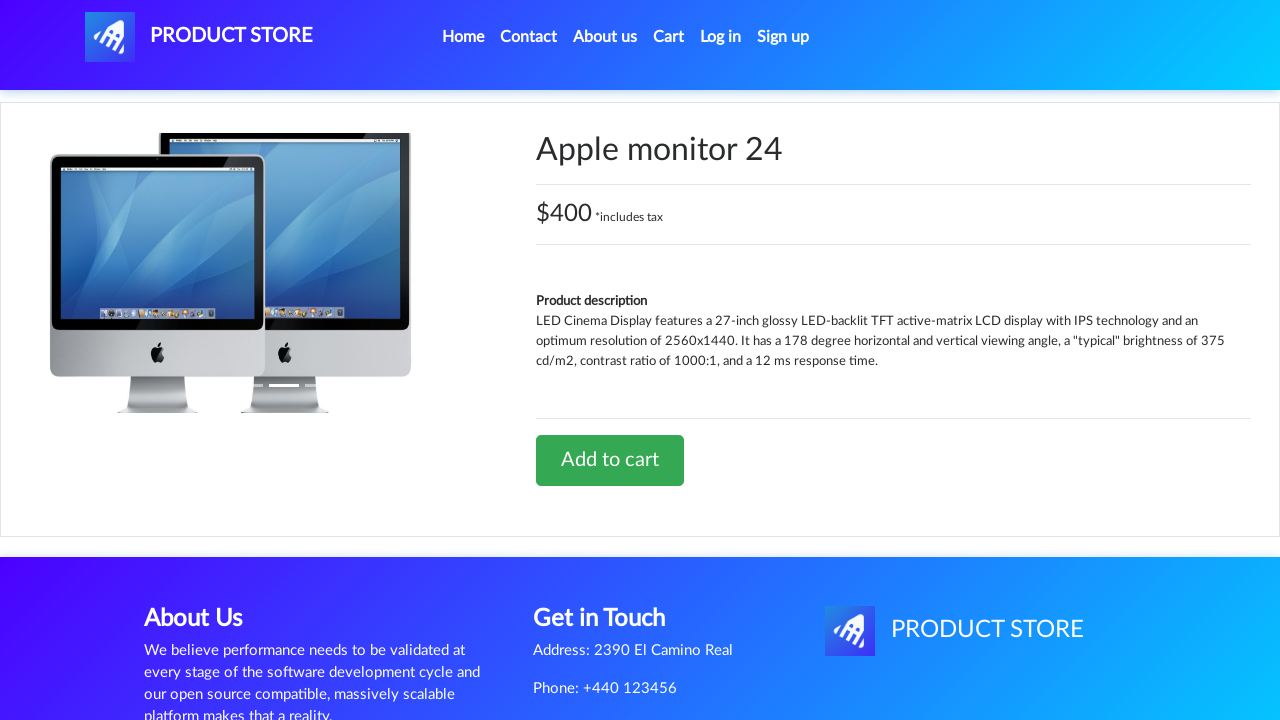

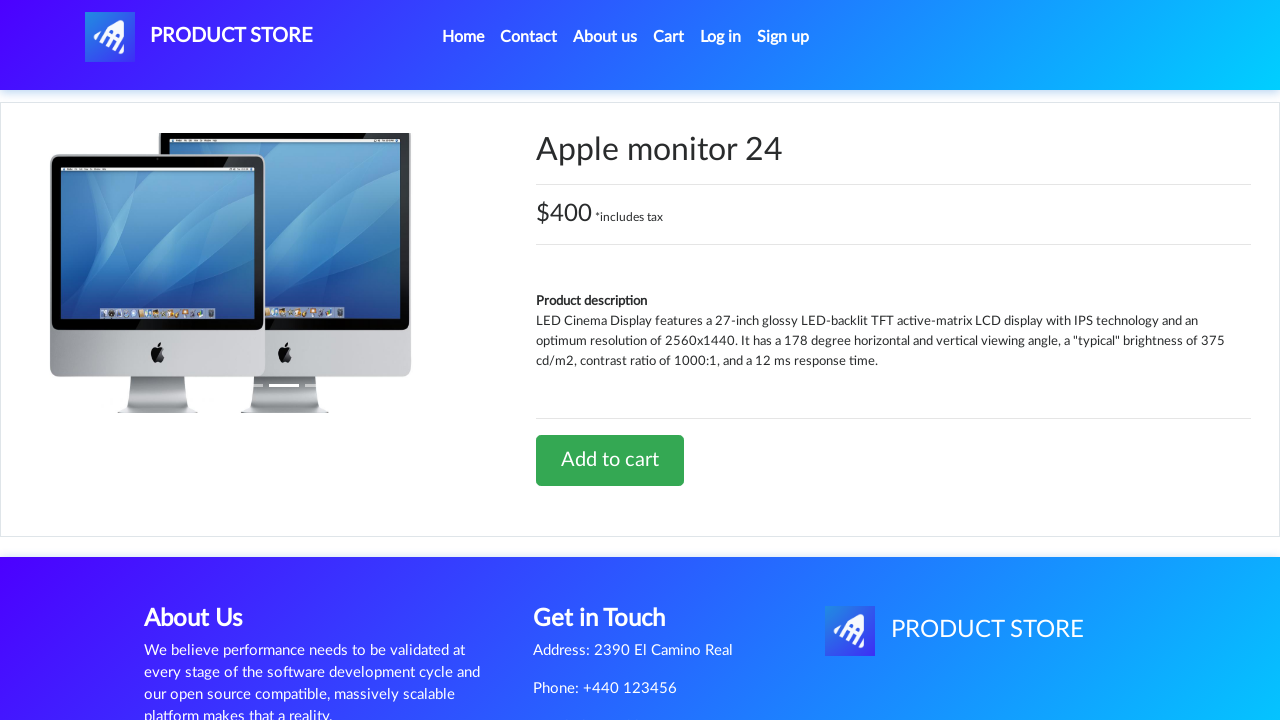